Navigates to a practice form page and verifies that the mobile number label element is present and accessible

Starting URL: https://demoqa.com/automation-practice-form

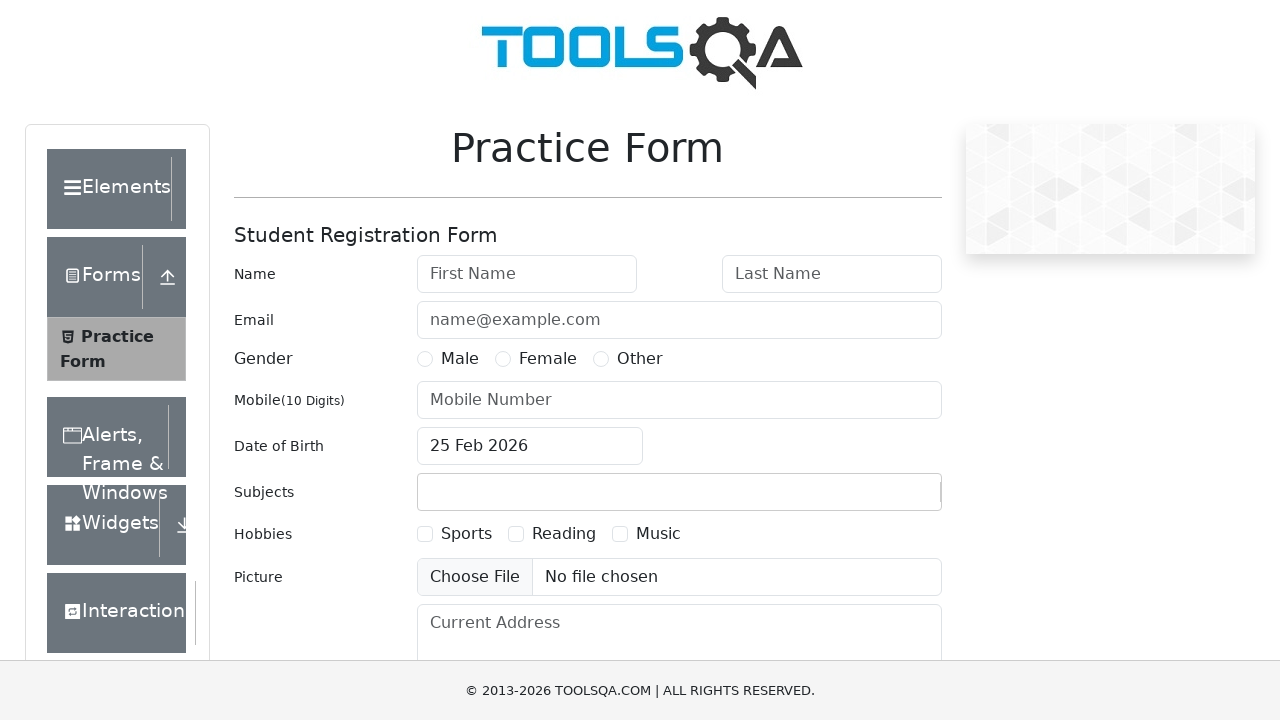

Navigated to the automation practice form page
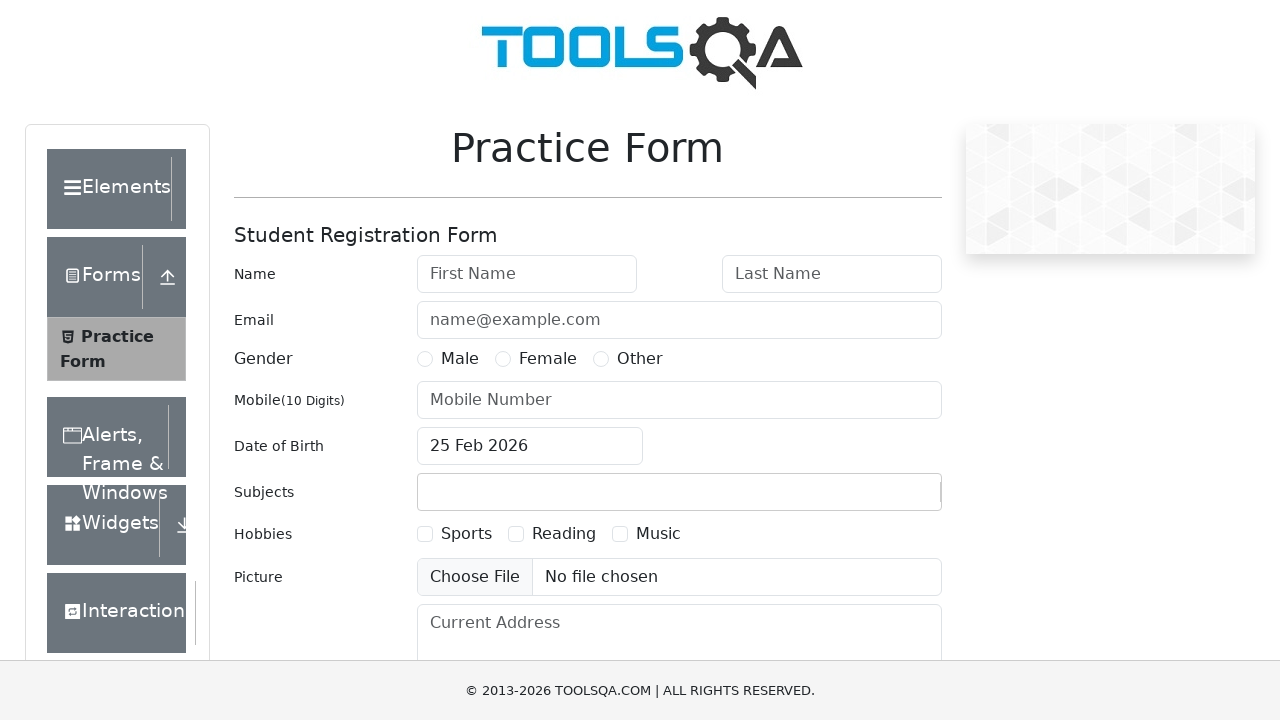

Located the mobile number label element
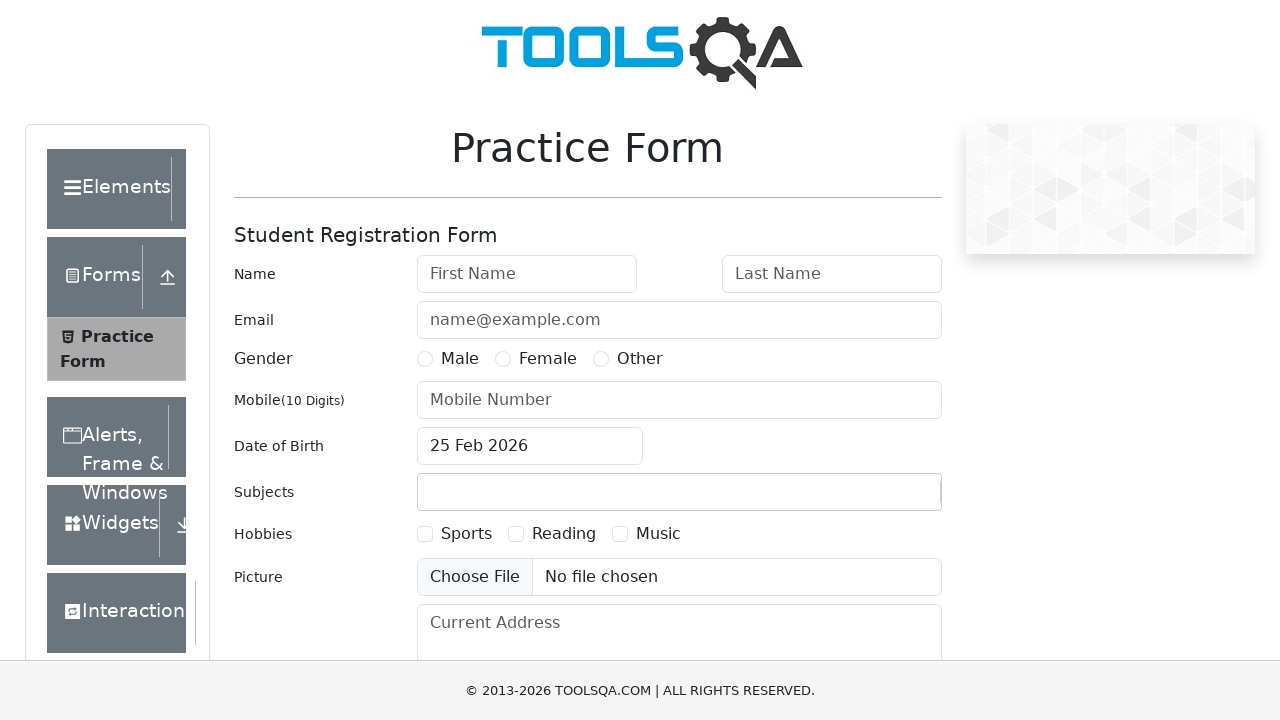

Mobile number label element is visible and accessible
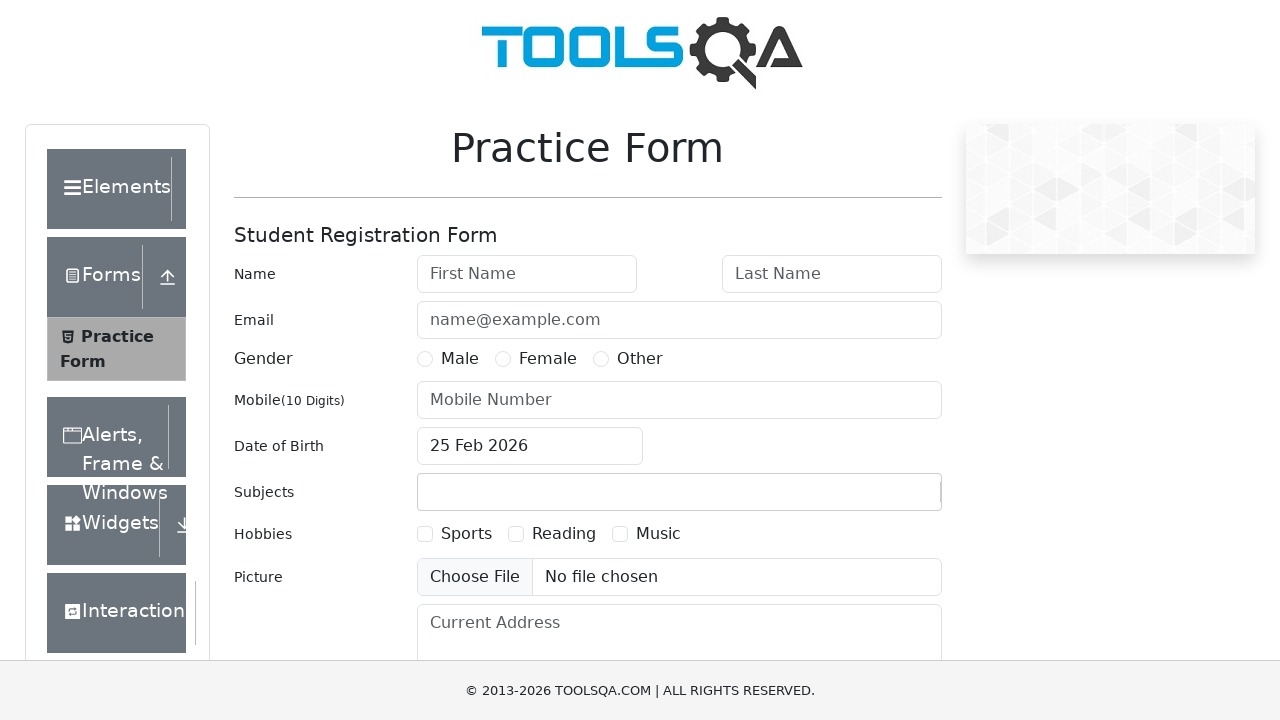

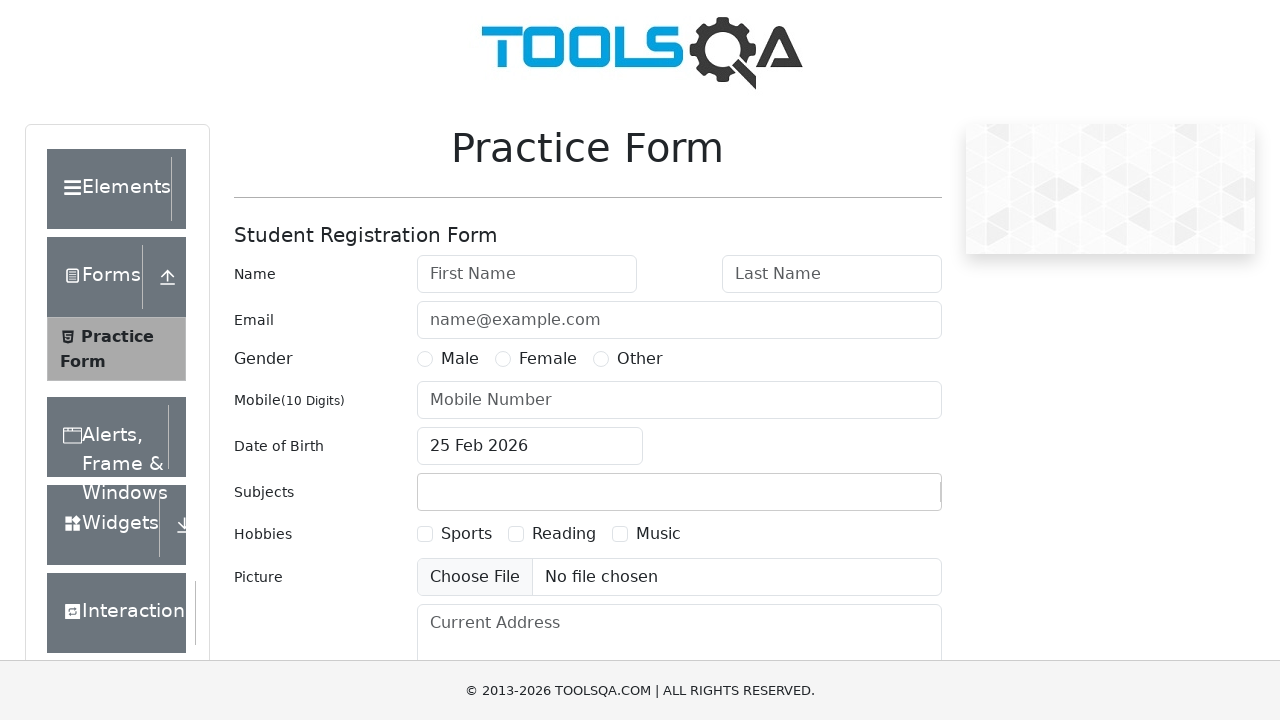